Navigates to Trendnologies website and verifies the page loads by checking the URL and title are accessible.

Starting URL: https://trendnologies.com

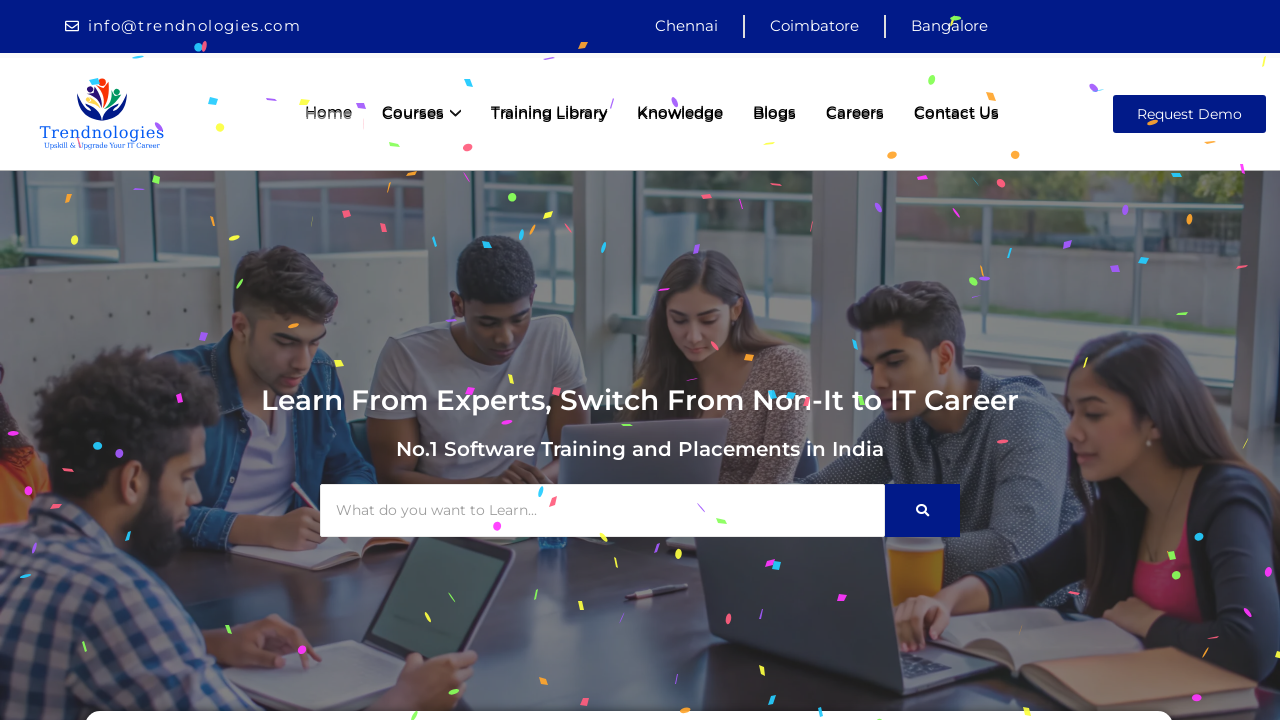

Waited for page DOM to be fully loaded
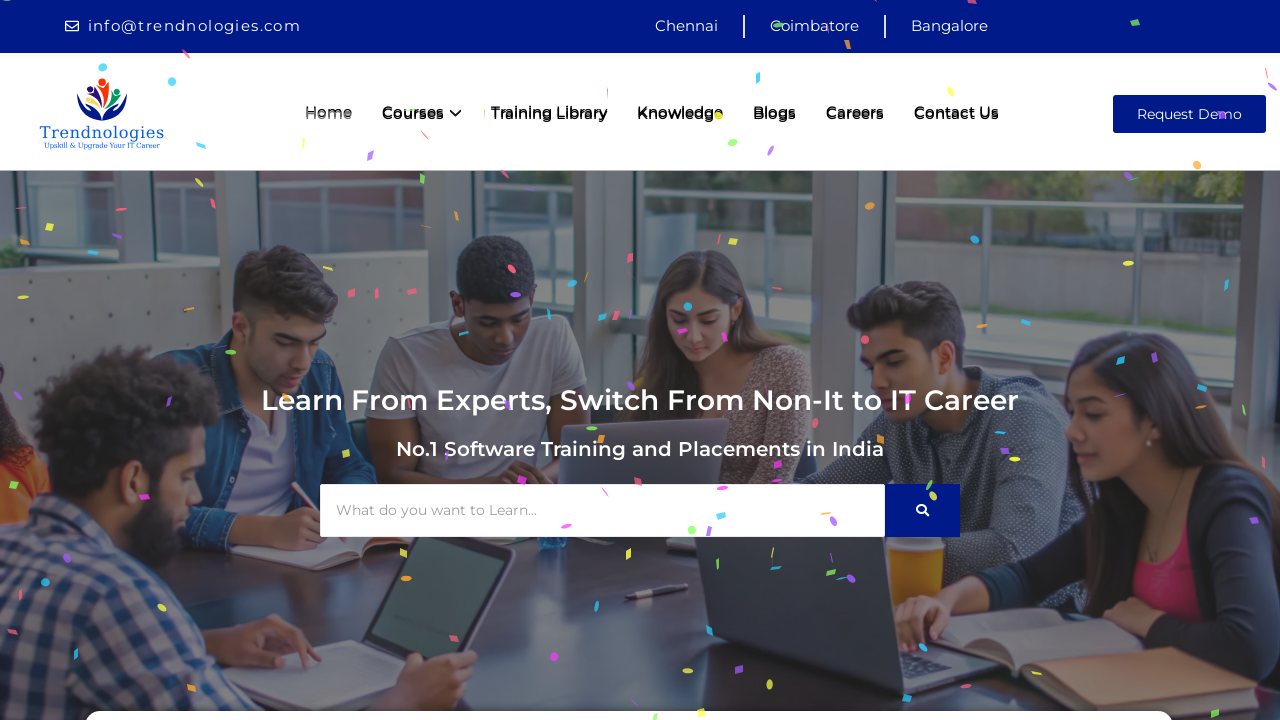

Retrieved page title: Best Software Training Institute in Chennai
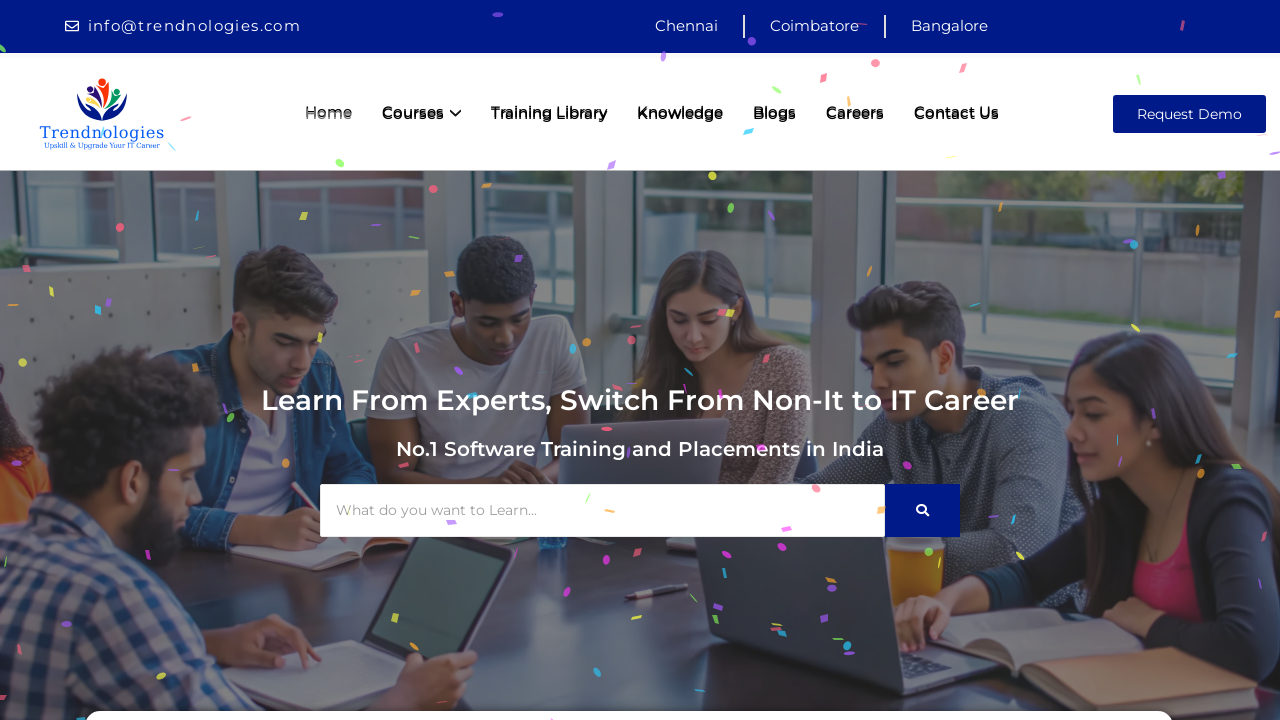

Verified current URL is accessible: https://trendnologies.com/
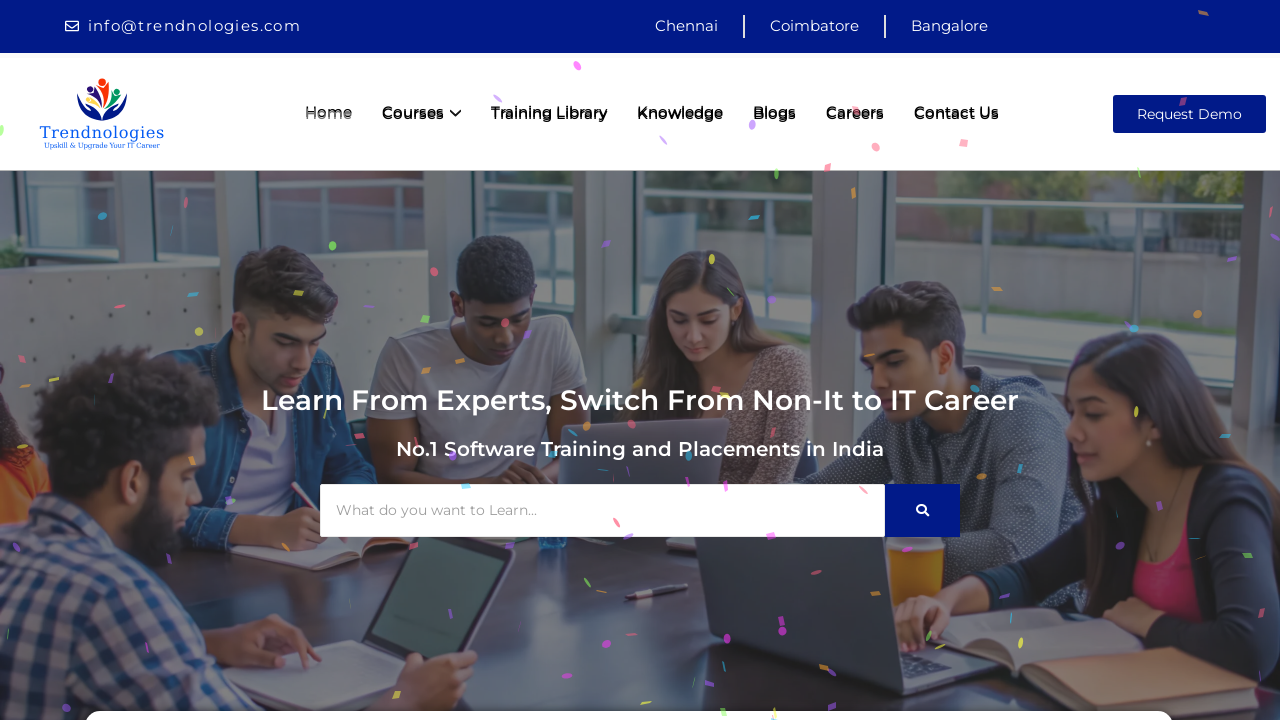

Verified URL matches https://trendnologies.com/
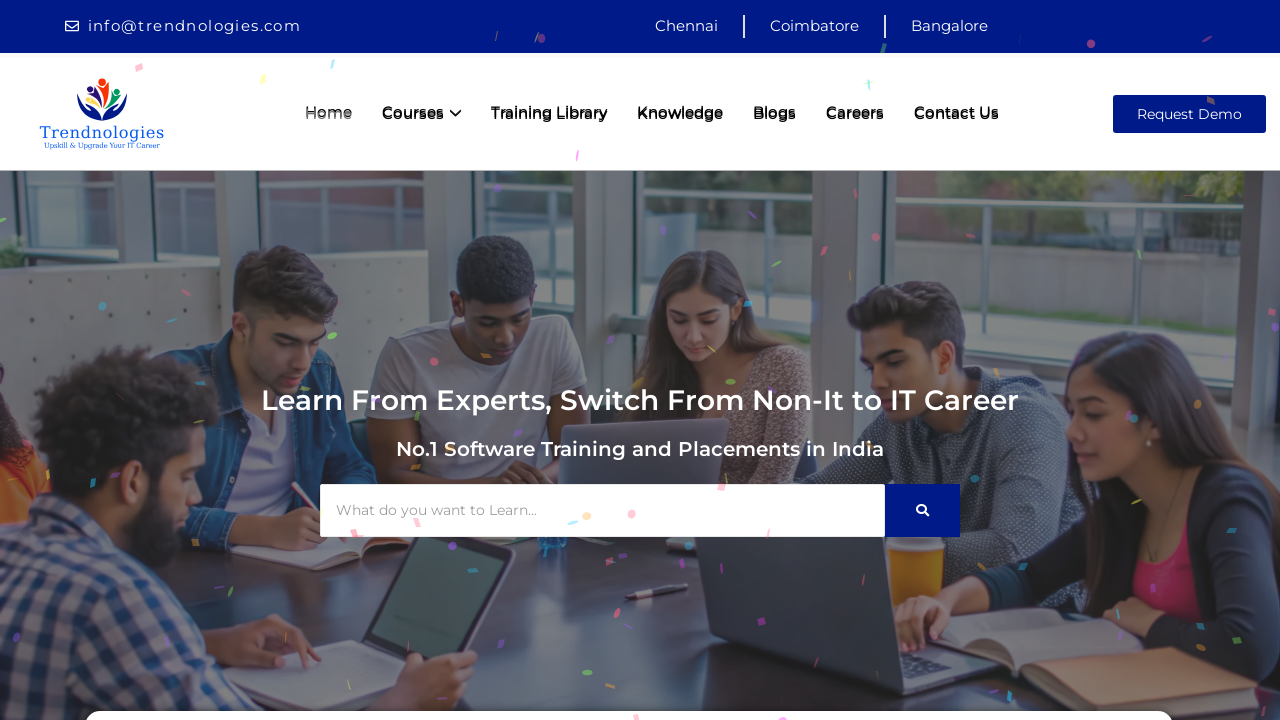

Verified page title is accessible and not empty
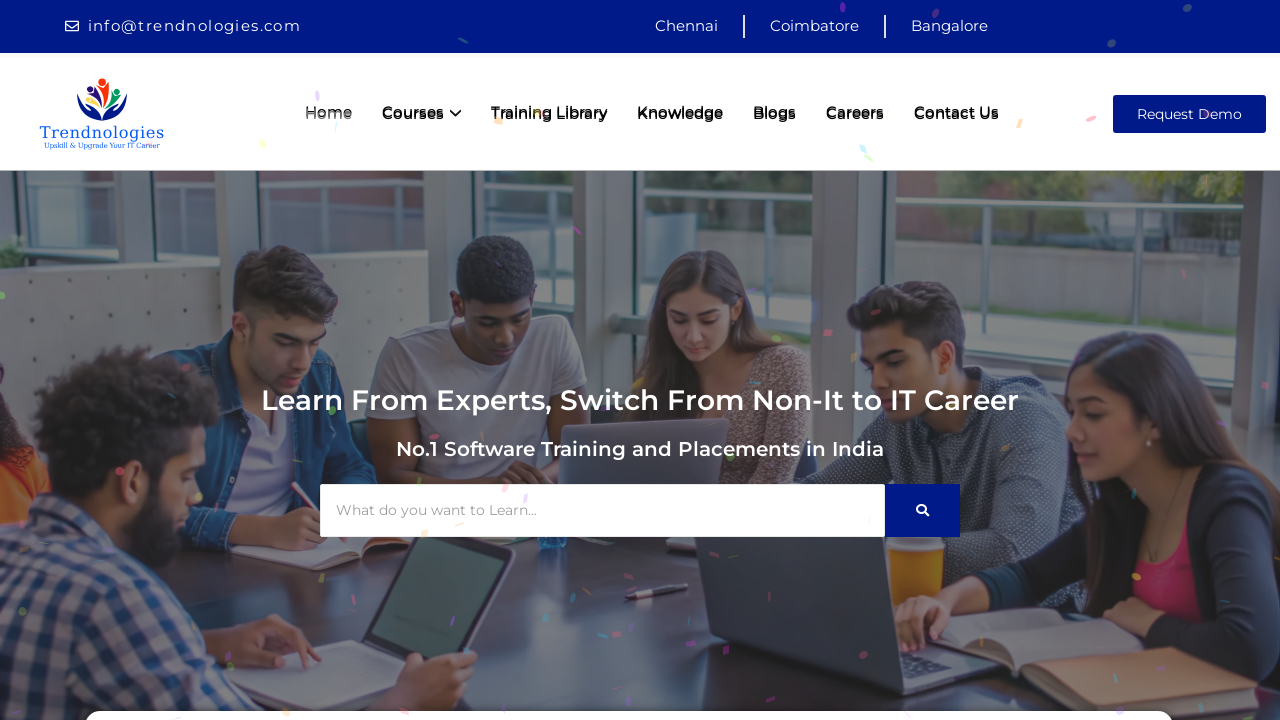

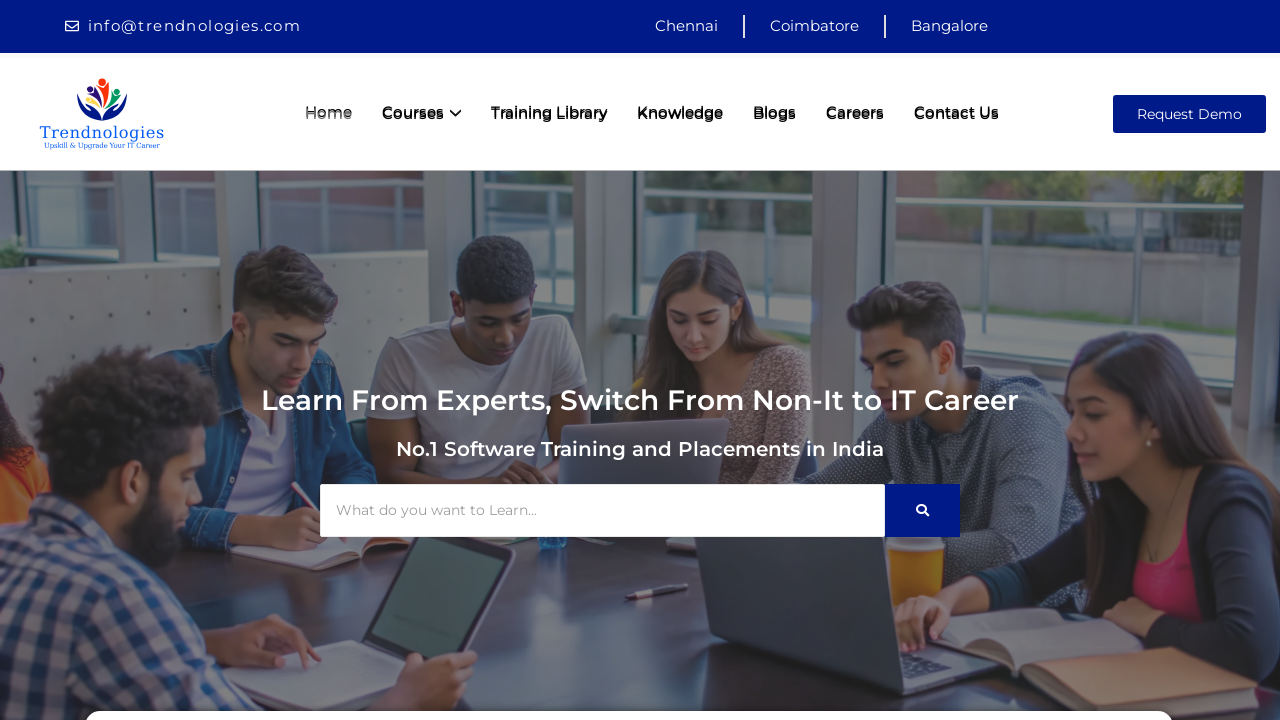